Clicks a button to add an element to DOM, then clicks the newly added element

Starting URL: http://watir.com/examples/wait.html

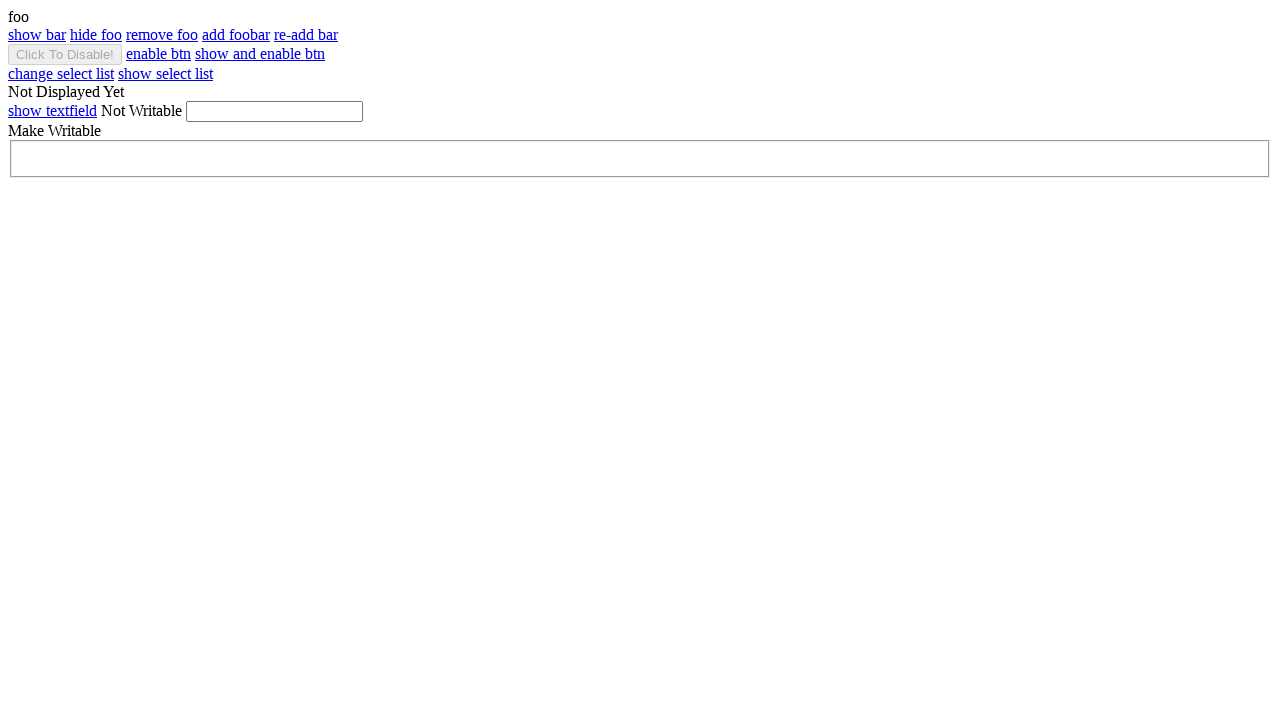

Clicked button to add foobar element to DOM at (236, 34) on #add_foobar
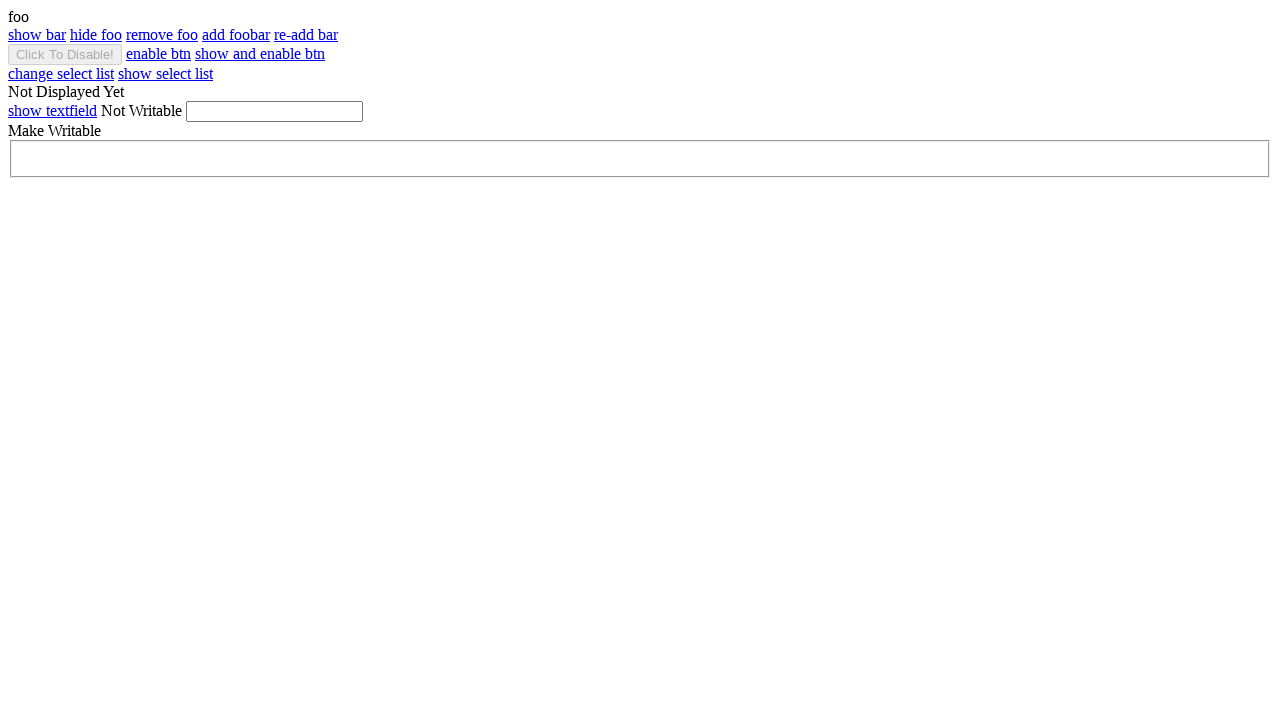

Clicked the newly added foobar element at (640, 35) on #foobar
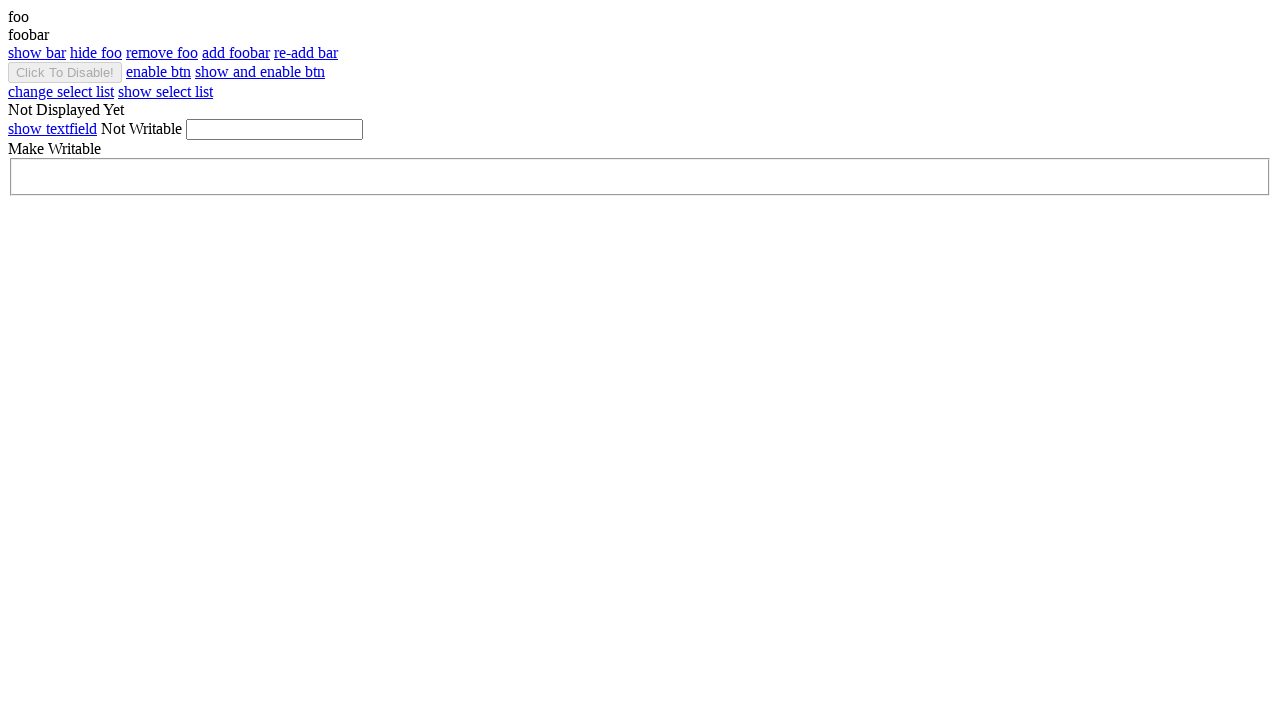

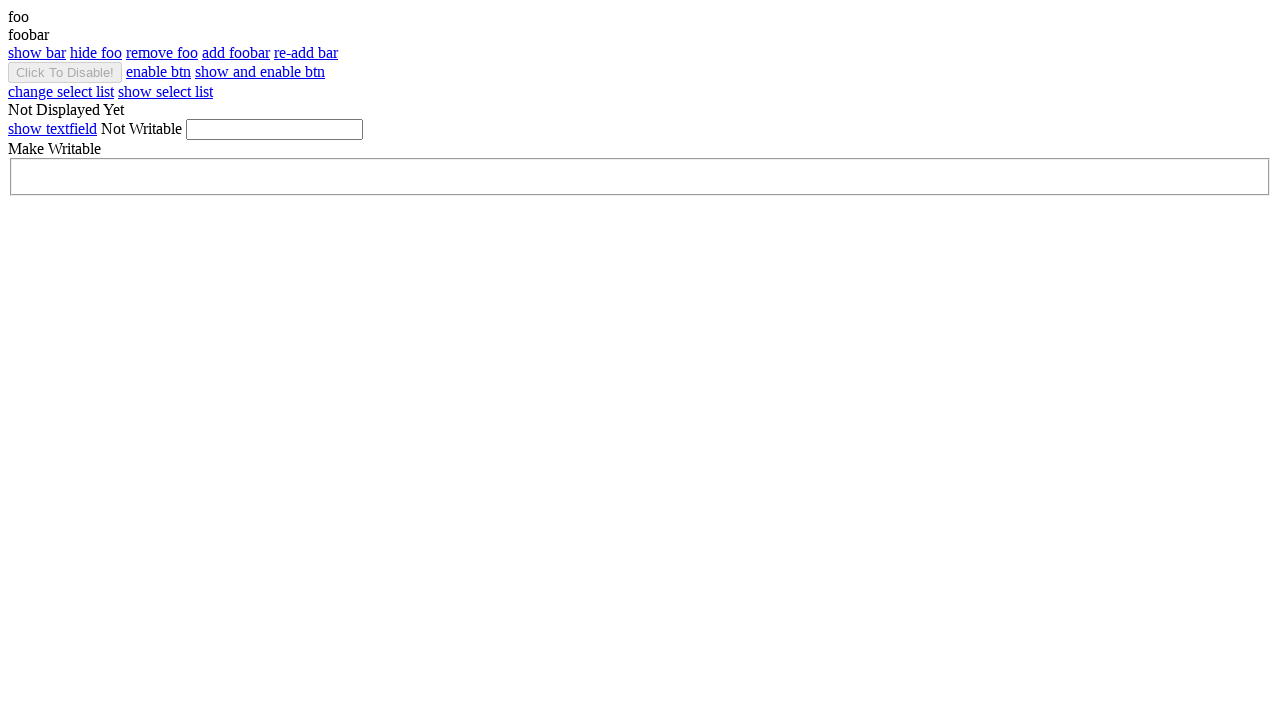